Tests JavaScript scroll functionality by scrolling down to a "CYDEO" link at the bottom of a large page, then scrolling back up to the "Home" link at the top.

Starting URL: https://practice.cydeo.com/large

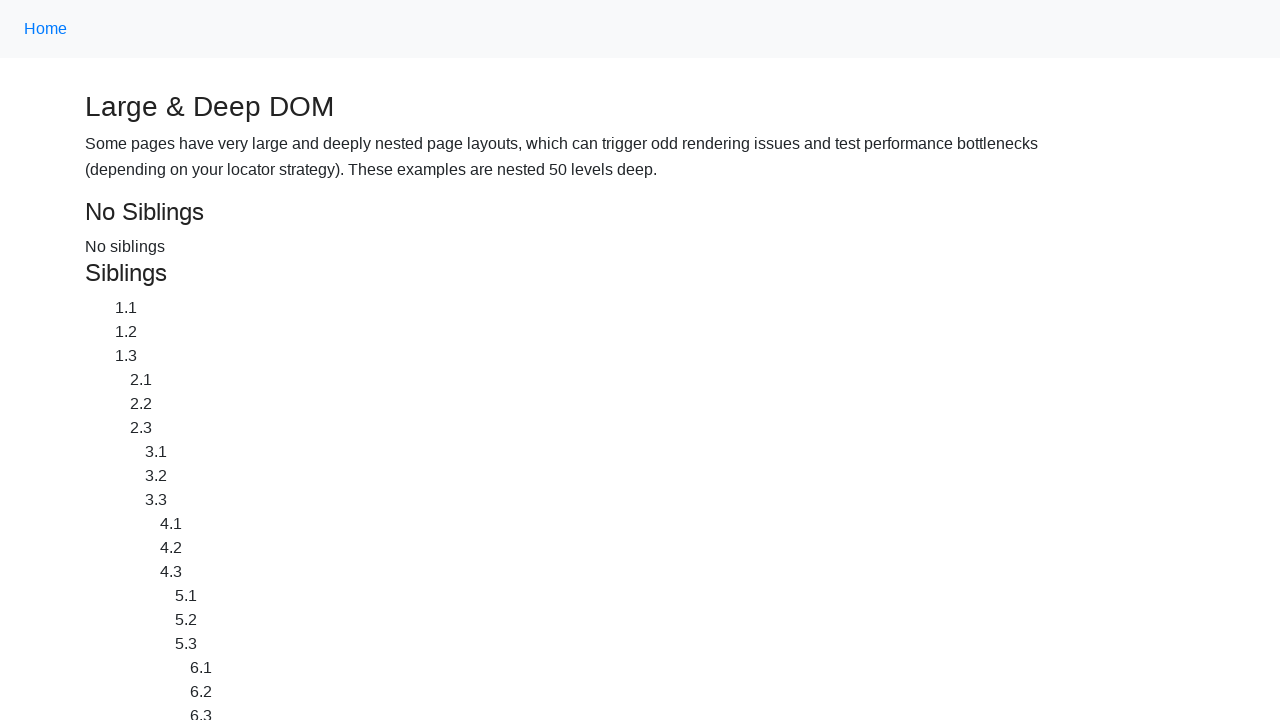

Located the CYDEO link at the bottom of the page
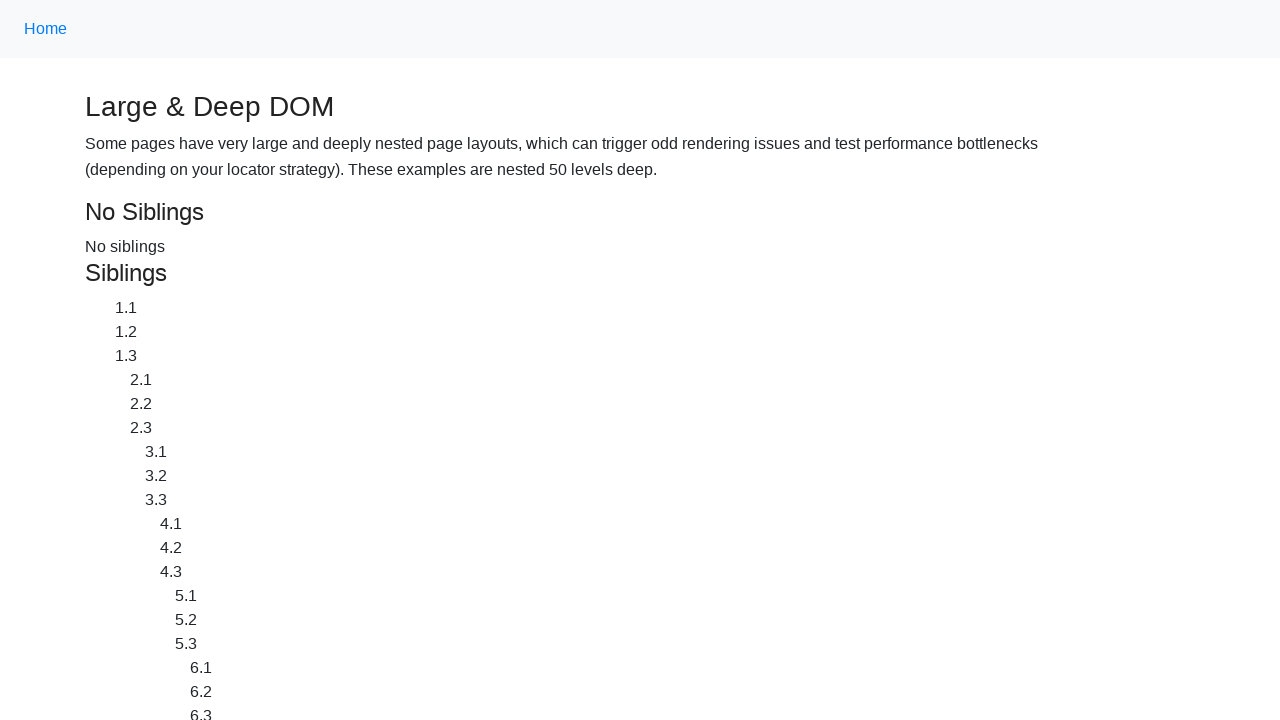

Located the Home link at the top of the page
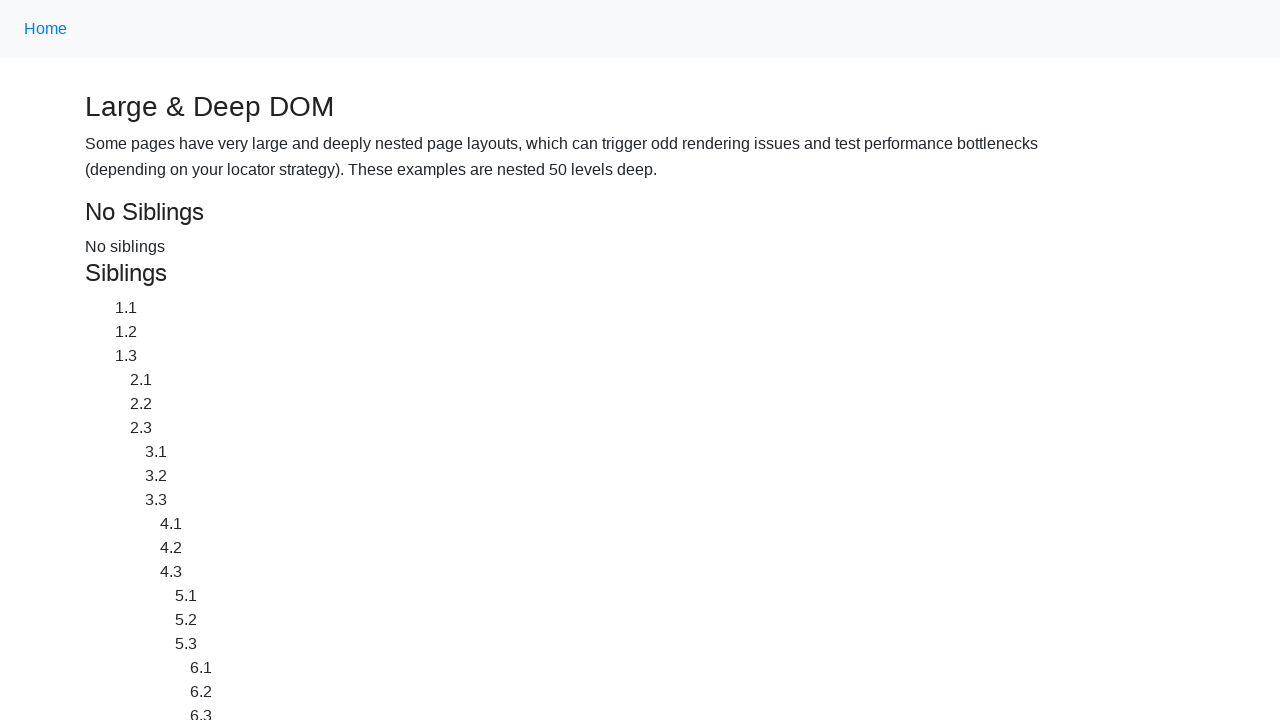

Scrolled down to CYDEO link
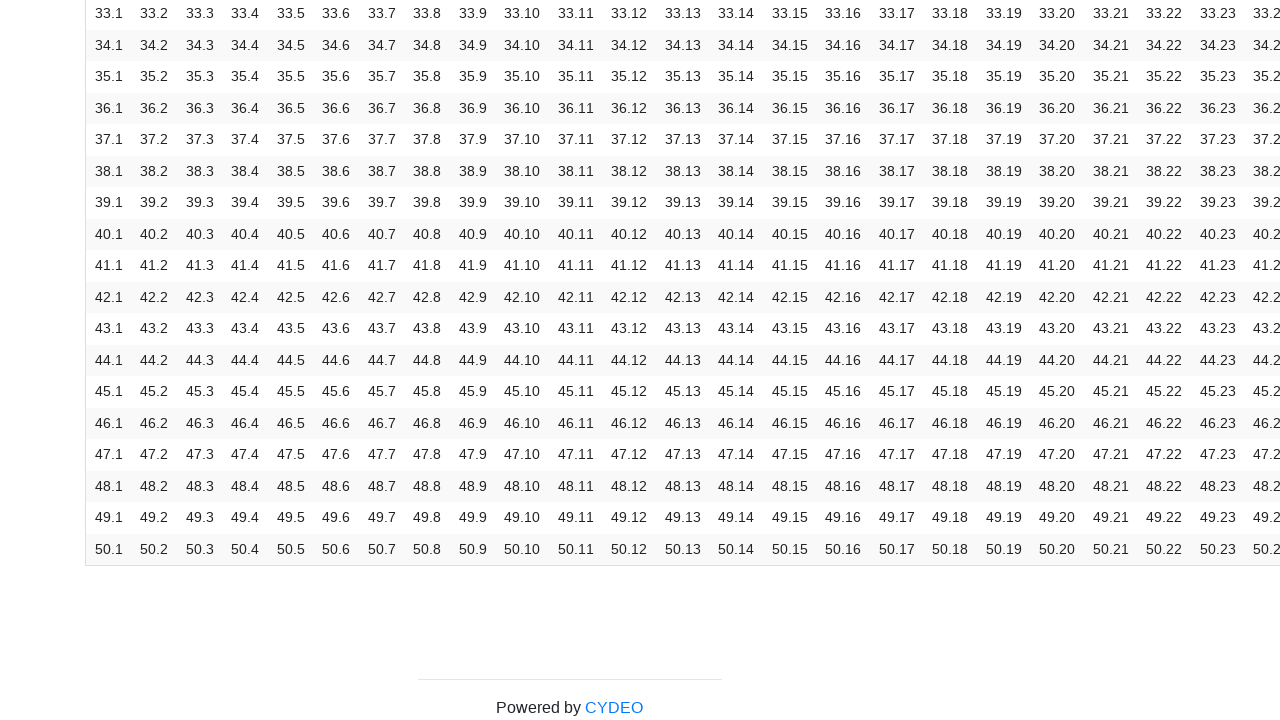

Waited 2 seconds to observe scroll to CYDEO link
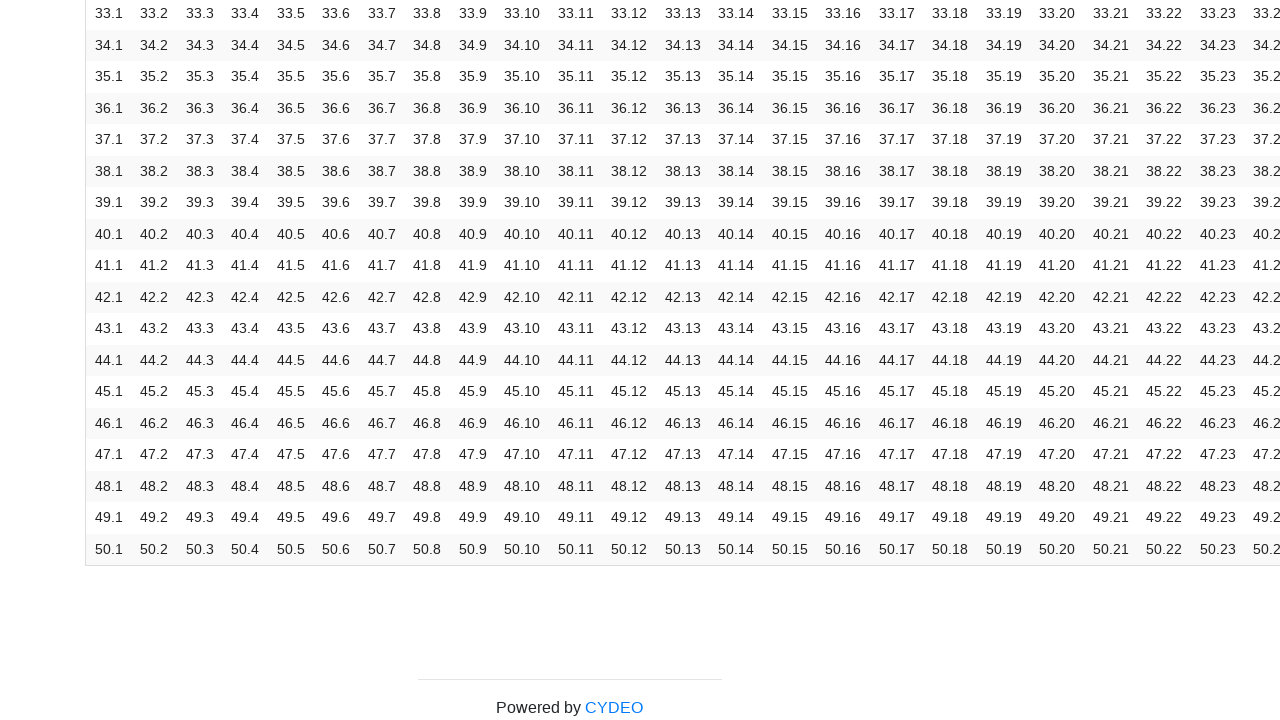

Scrolled back up to Home link
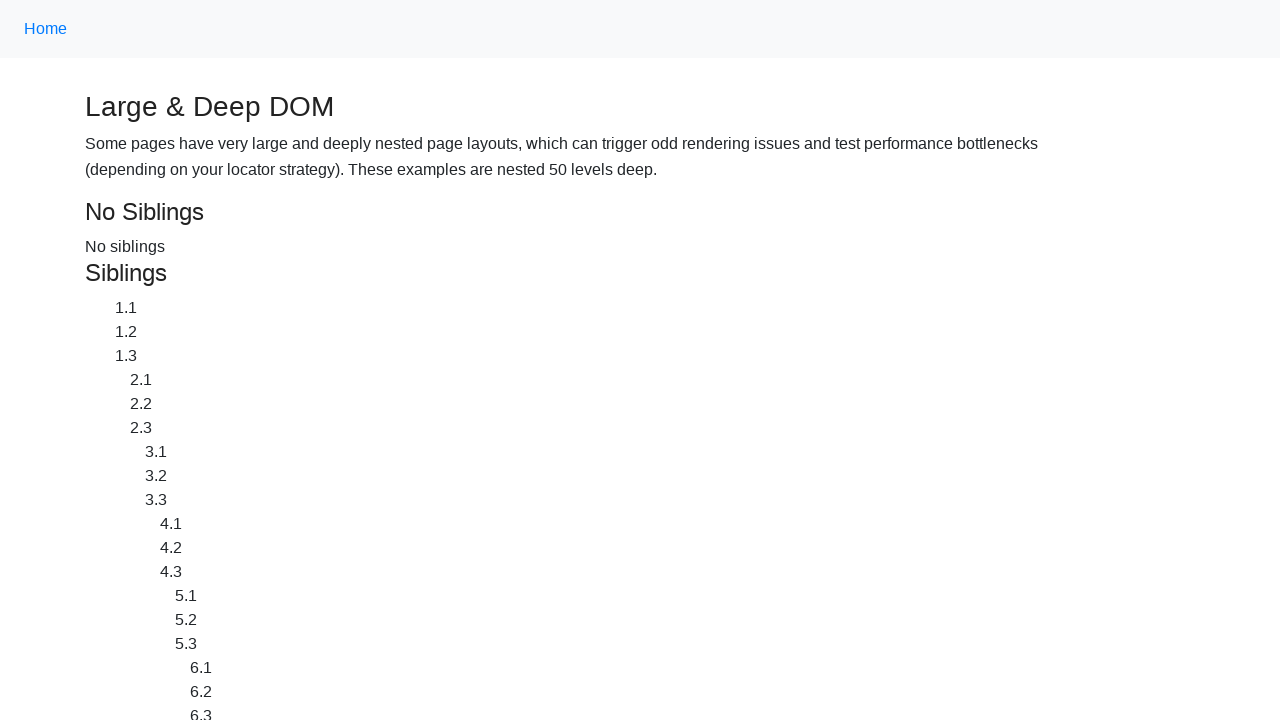

Waited 2 seconds to observe scroll back to Home link
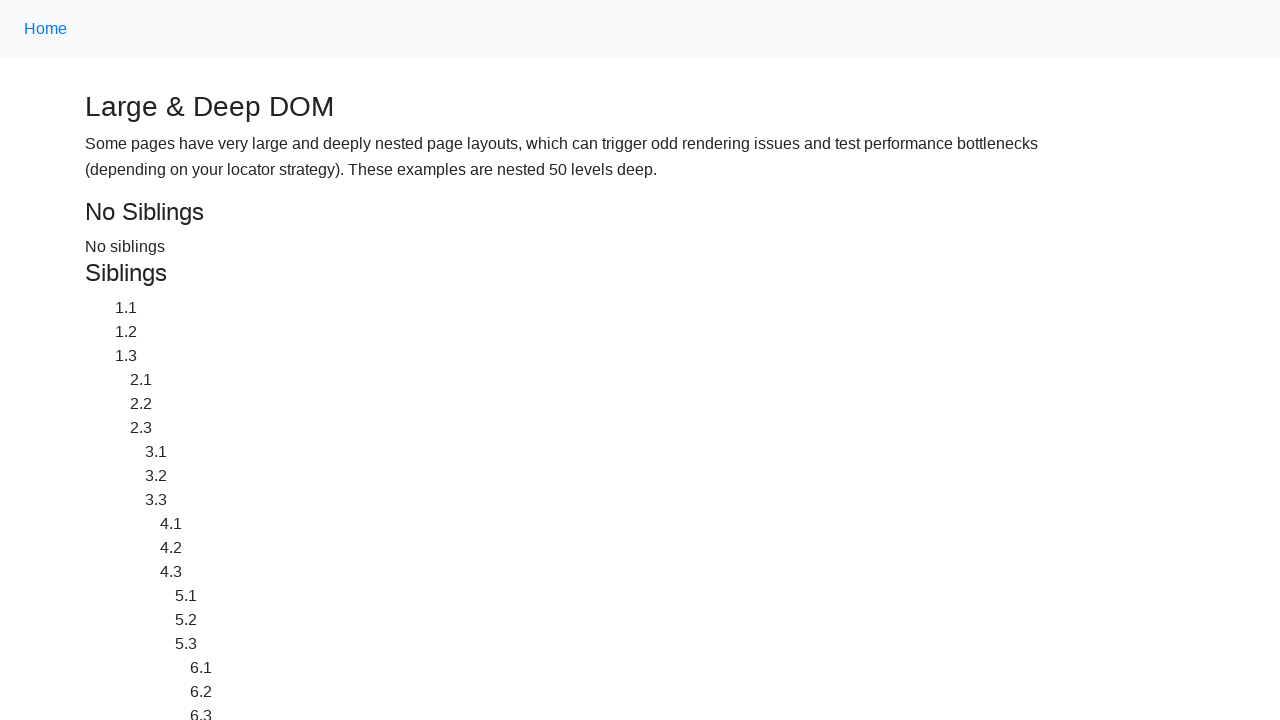

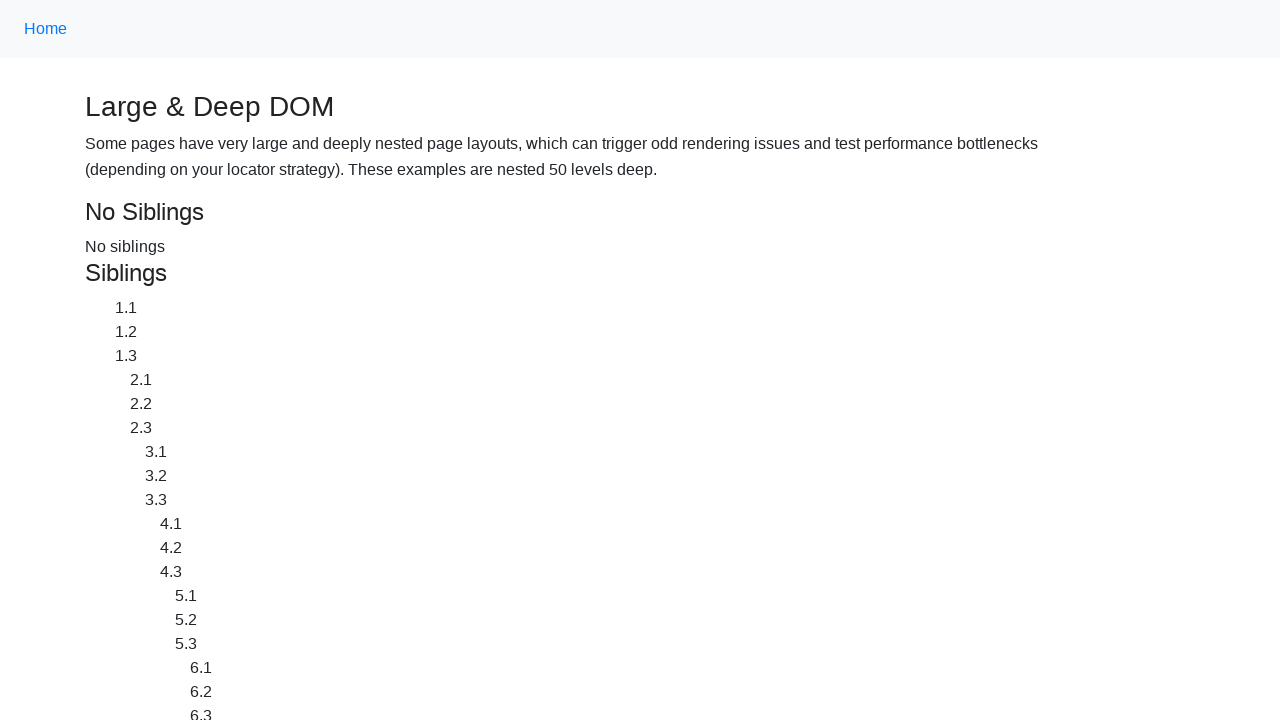